Tests browser tab handling by clicking a button that opens a new tab, switching to that tab, and verifying the header text on the new tab.

Starting URL: https://demoqa.com/browser-windows

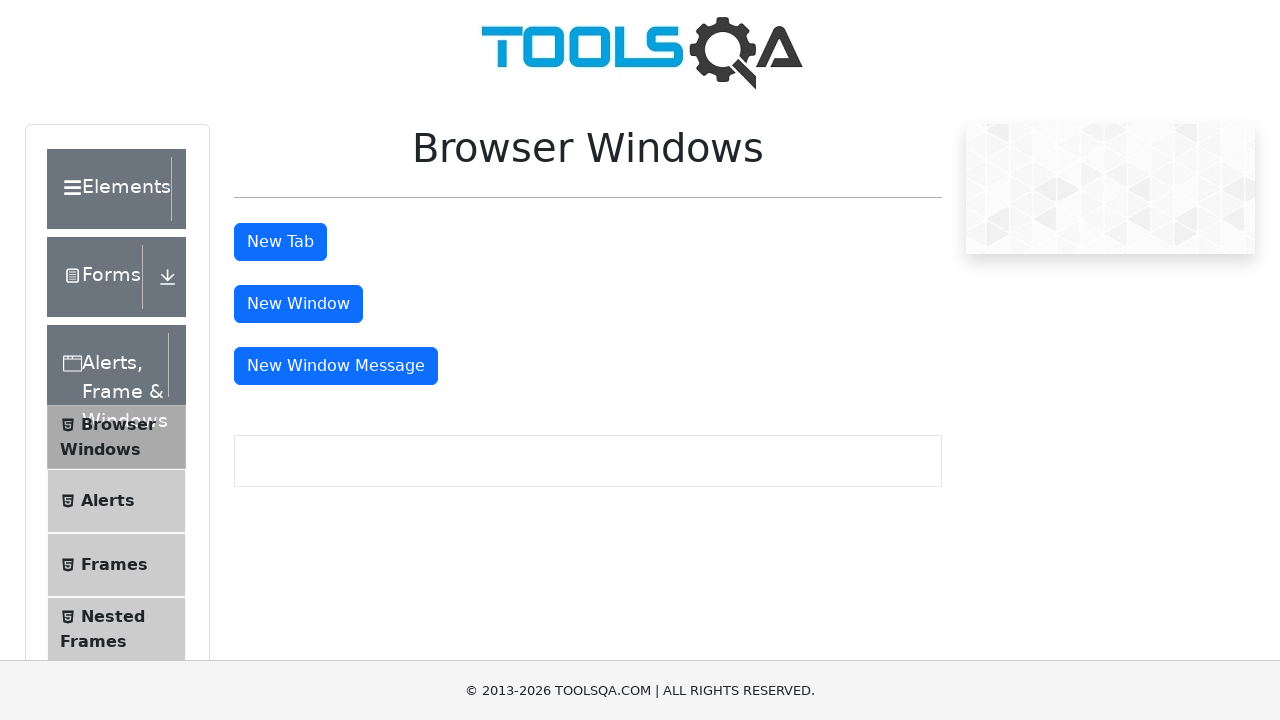

Stored reference to original page
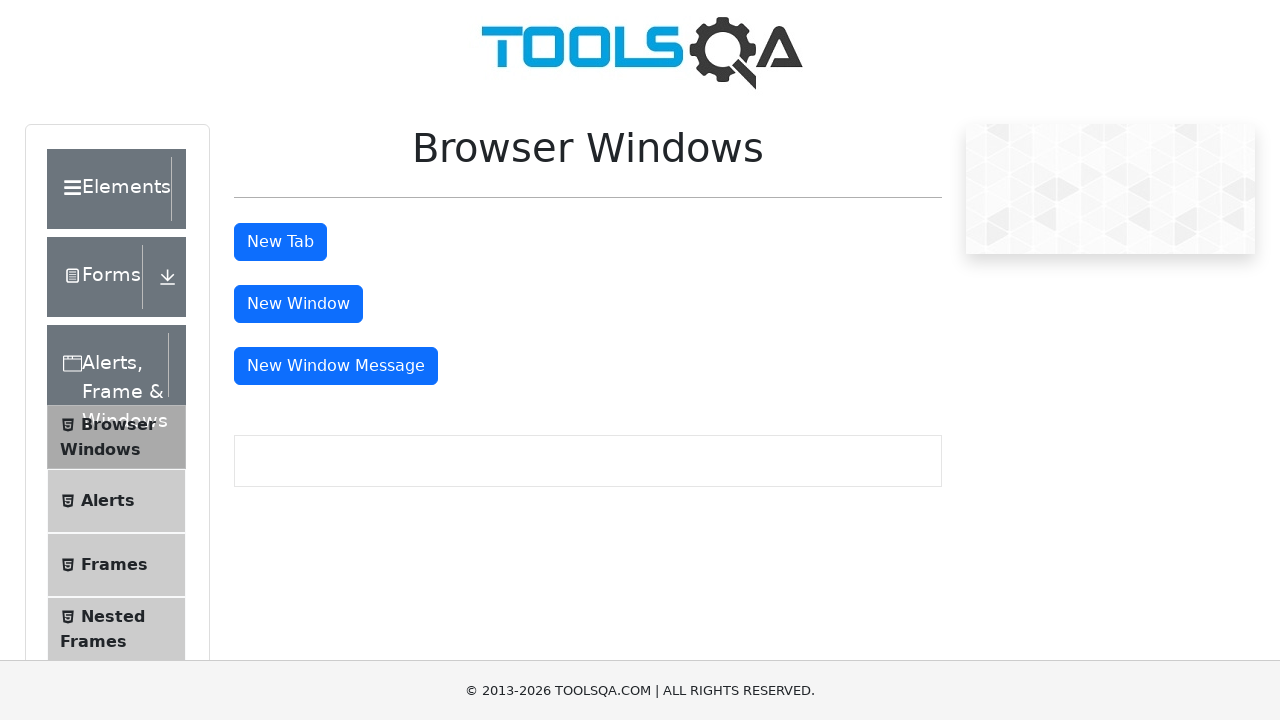

Clicked 'New Tab' button to open new tab at (280, 242) on #tabButton
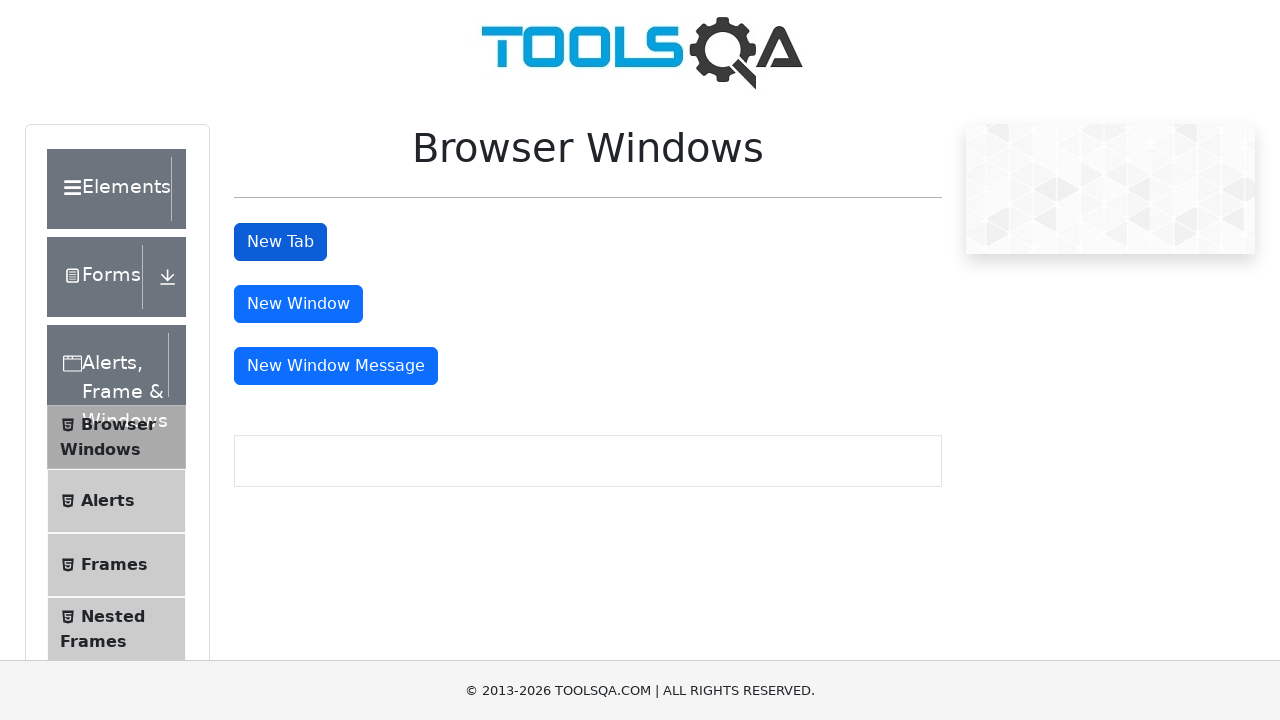

Captured reference to newly opened tab
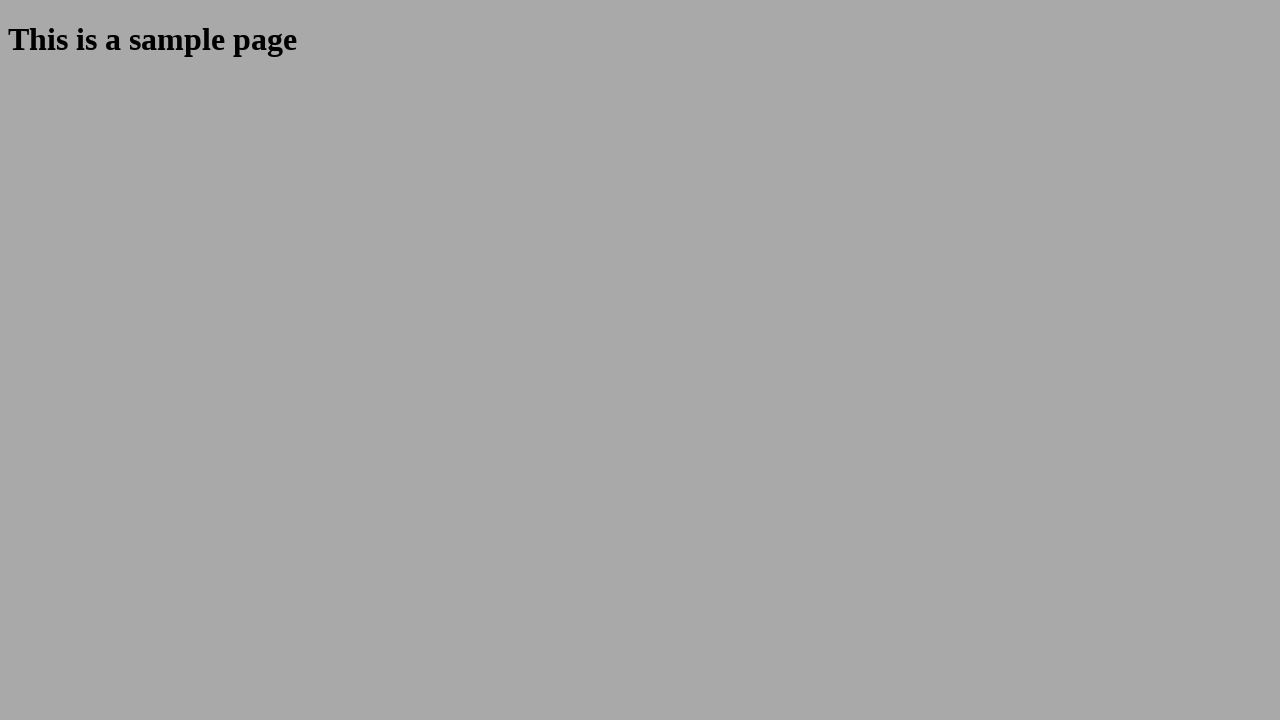

New tab finished loading
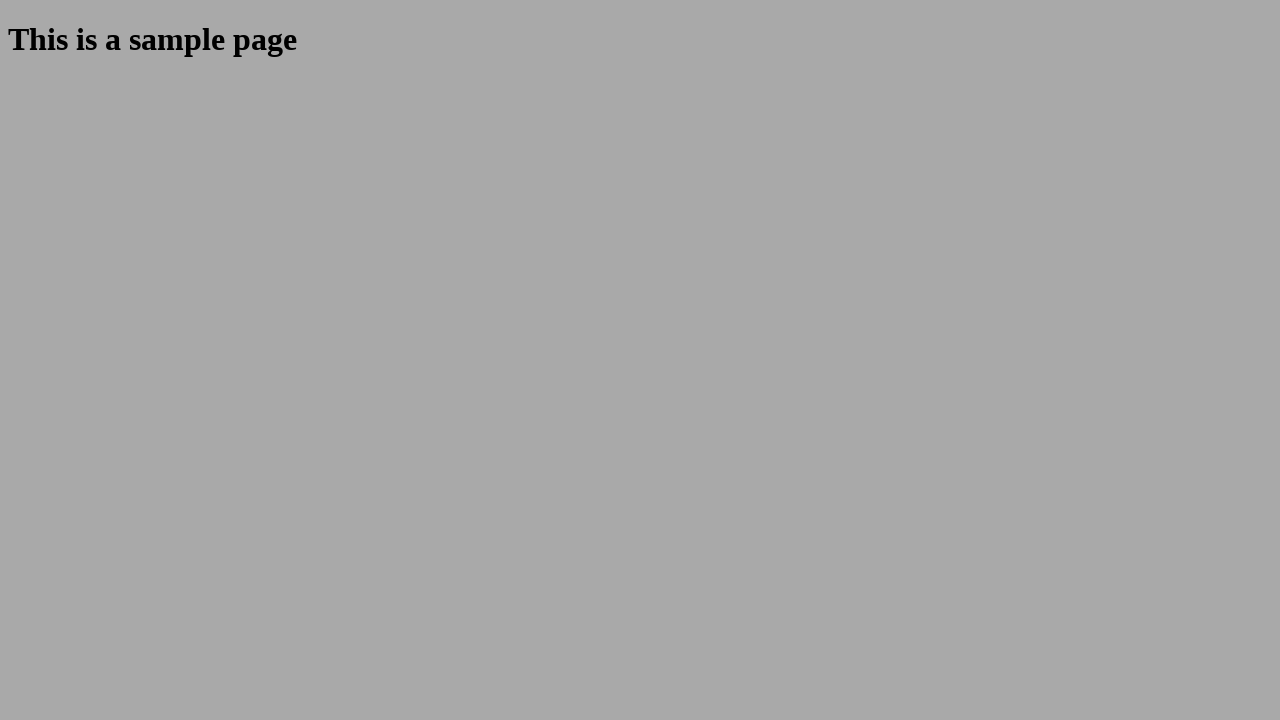

Located sample heading element on new tab
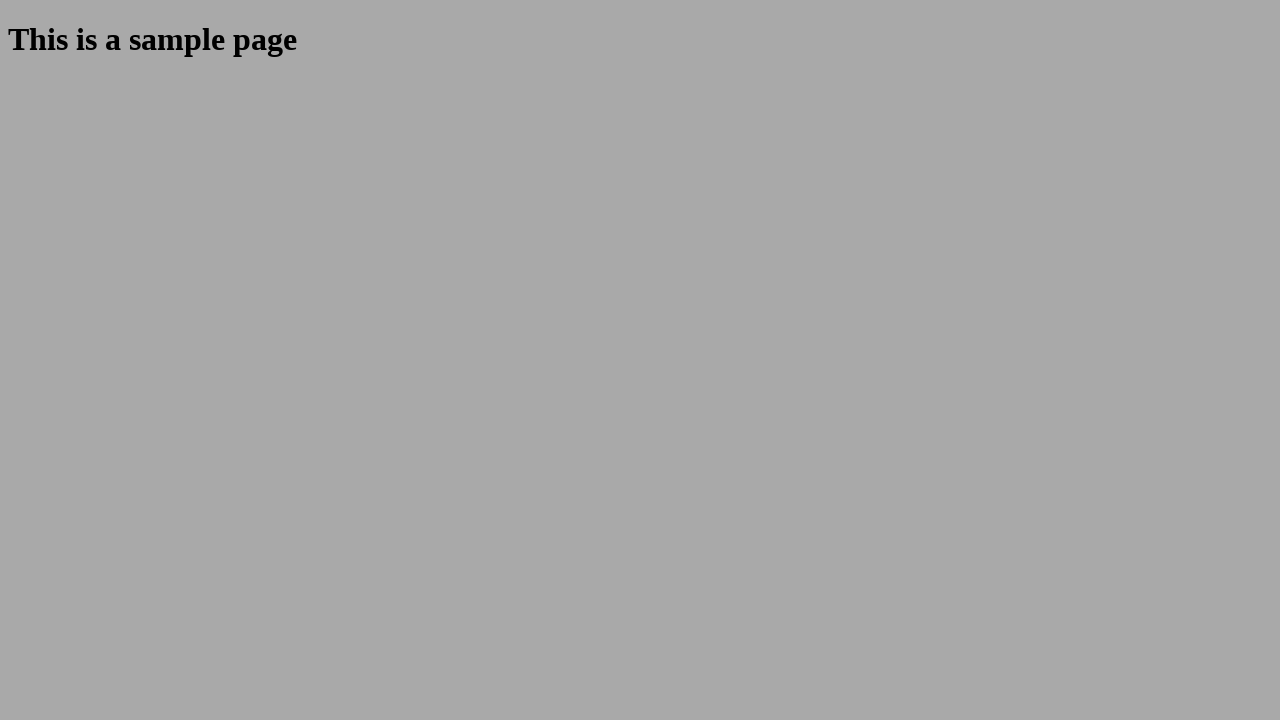

Retrieved heading text: 'This is a sample page'
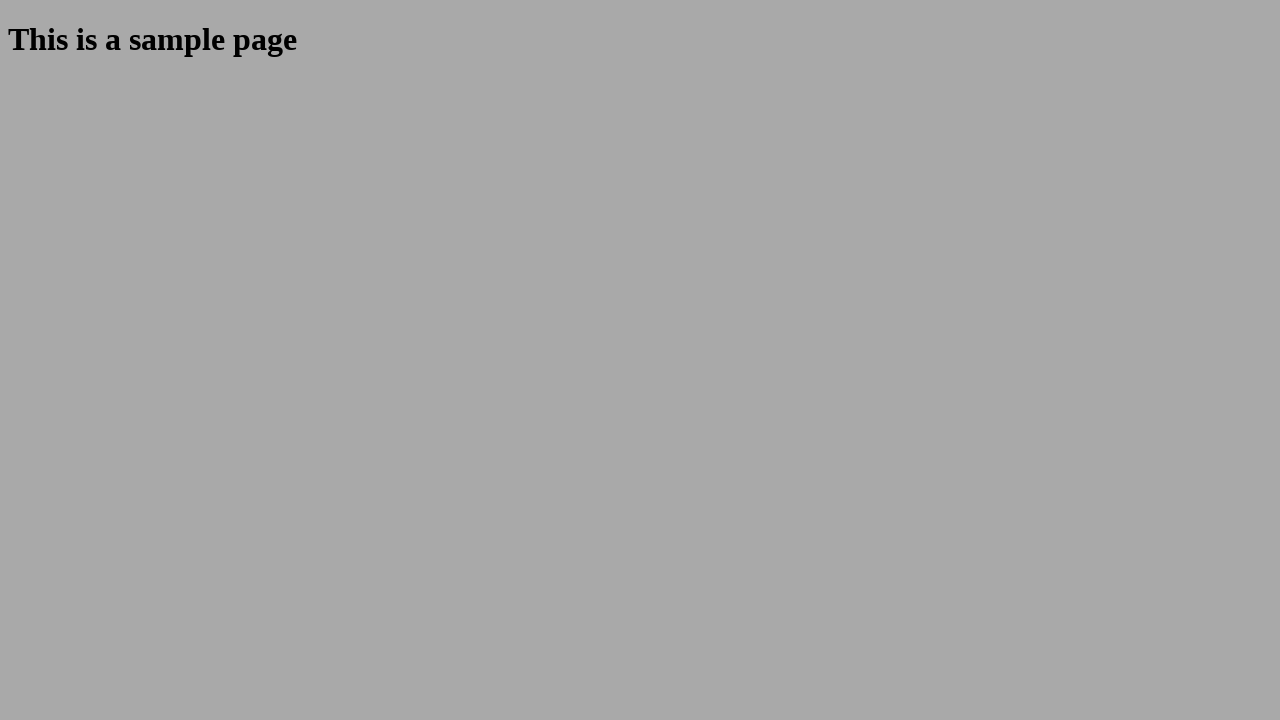

Closed new tab
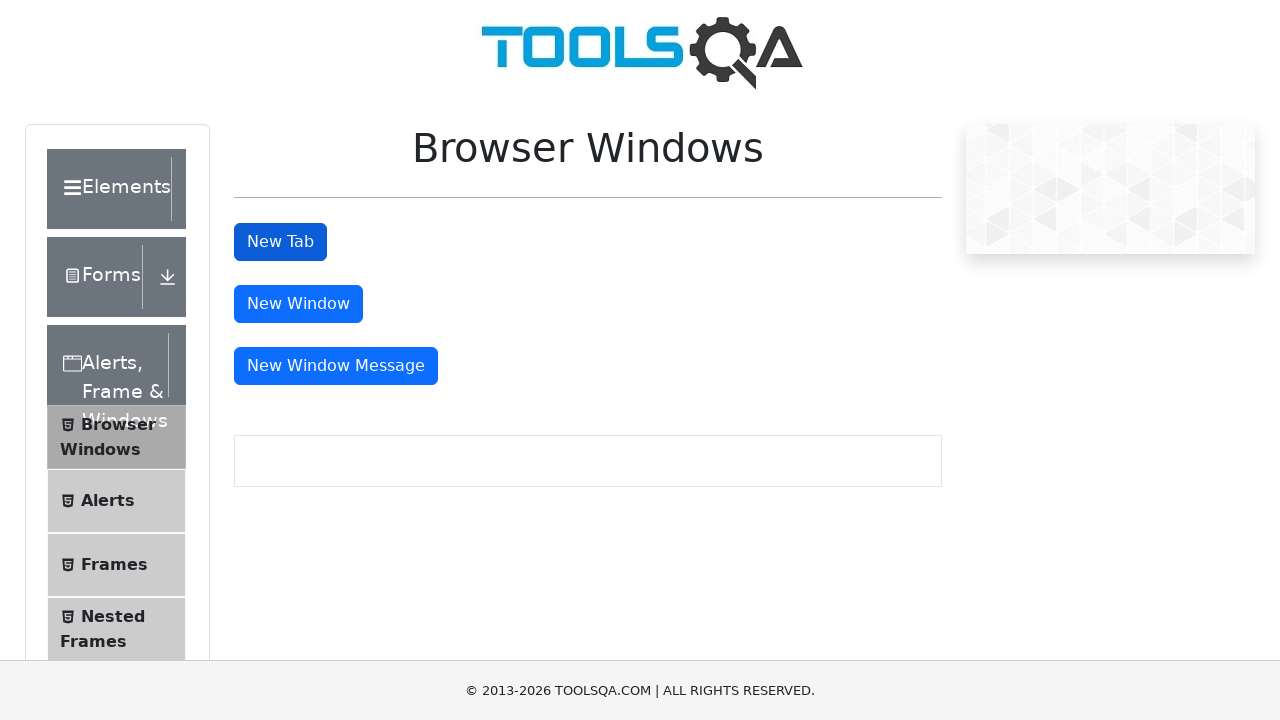

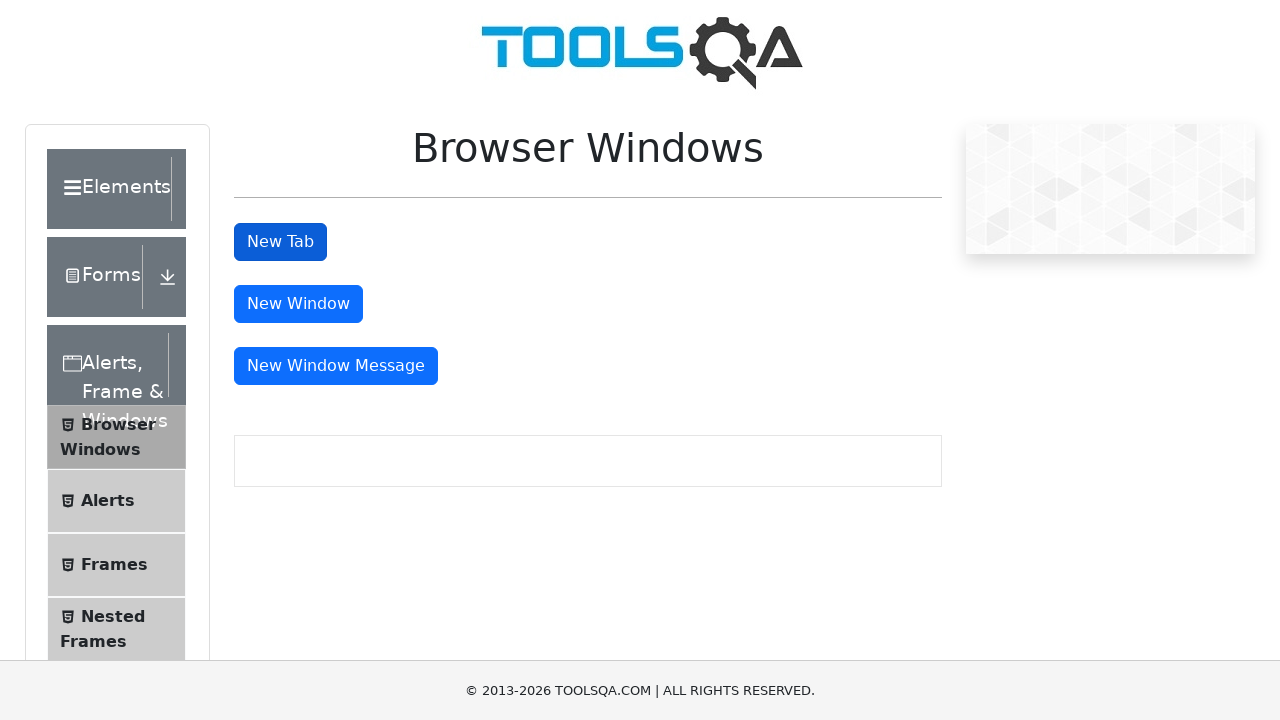